Simple navigation test that opens the Automation Testing website homepage

Starting URL: https://www.automationtesting.co.uk

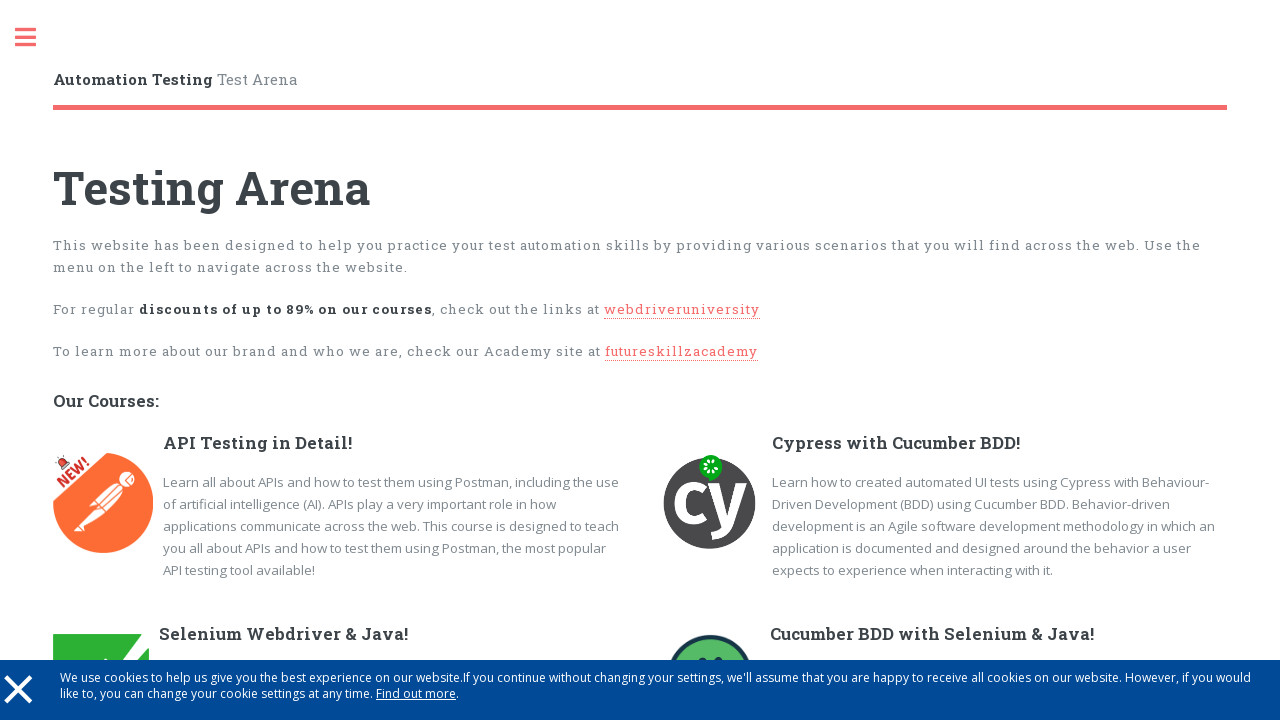

Navigated to Automation Testing website homepage
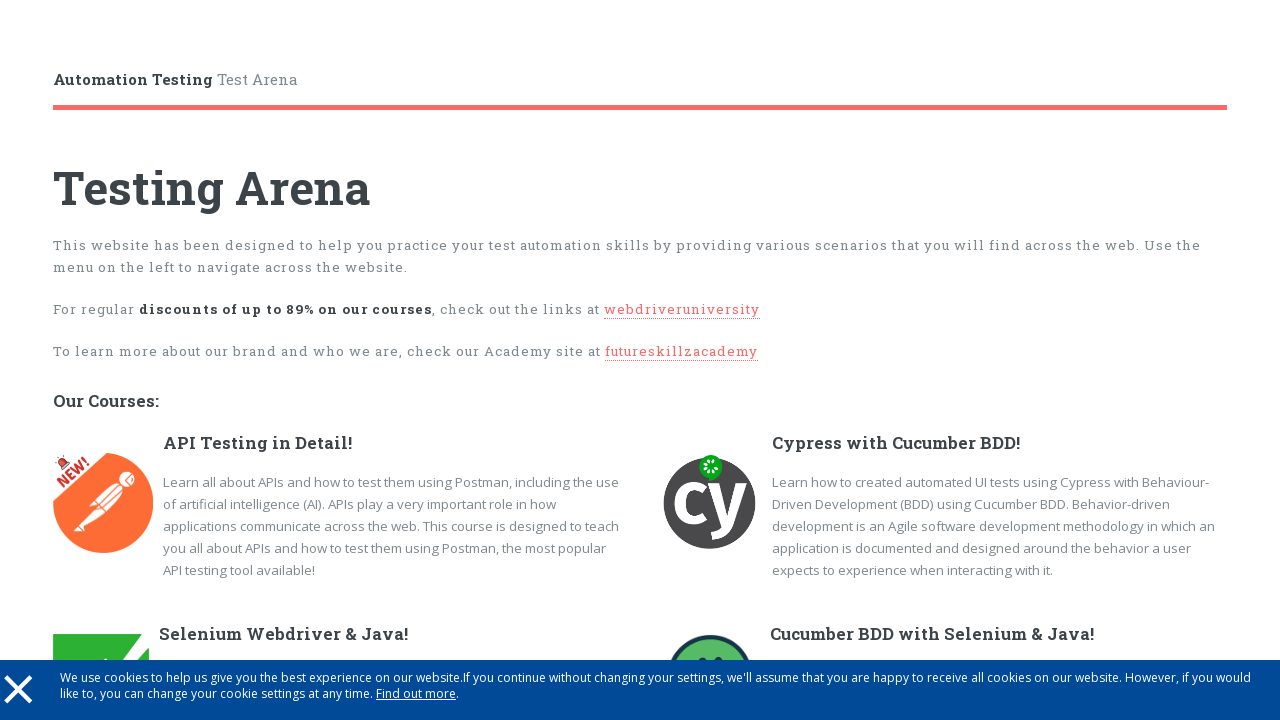

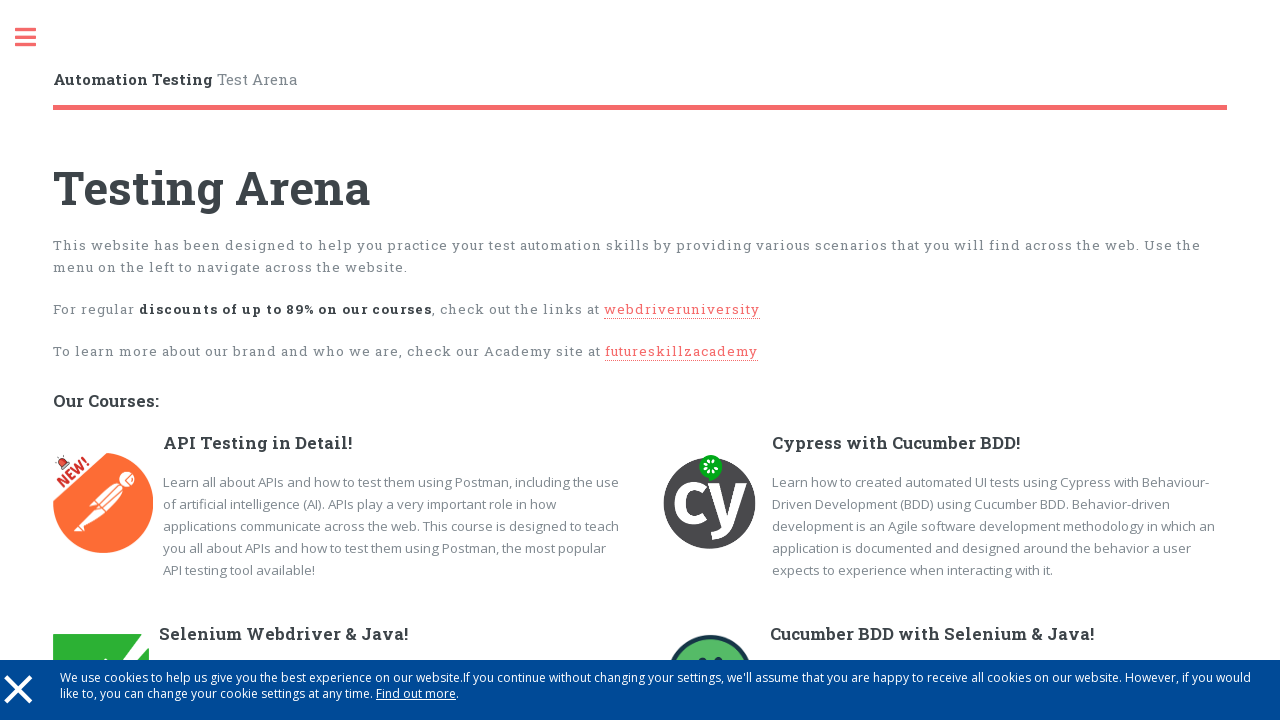